Navigates to RedBus website with notifications disabled to verify the page loads successfully

Starting URL: https://www.redbus.in/

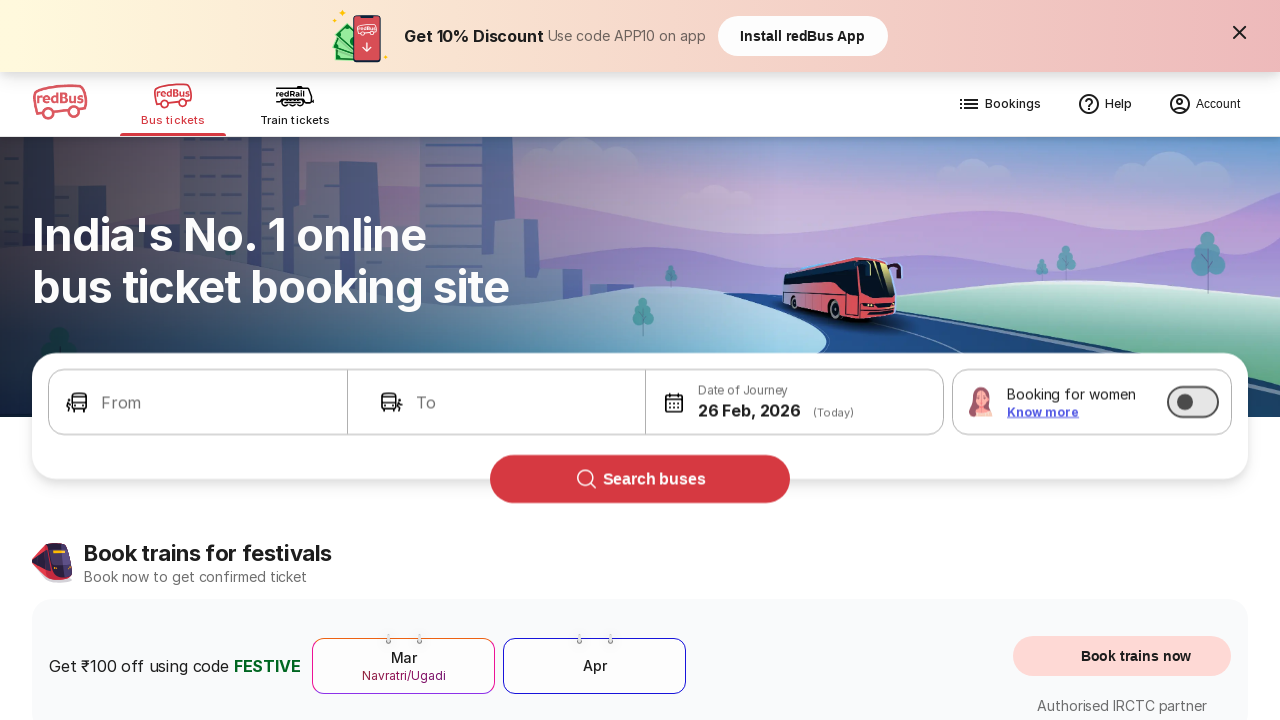

Waited 1 second for RedBus page to fully load
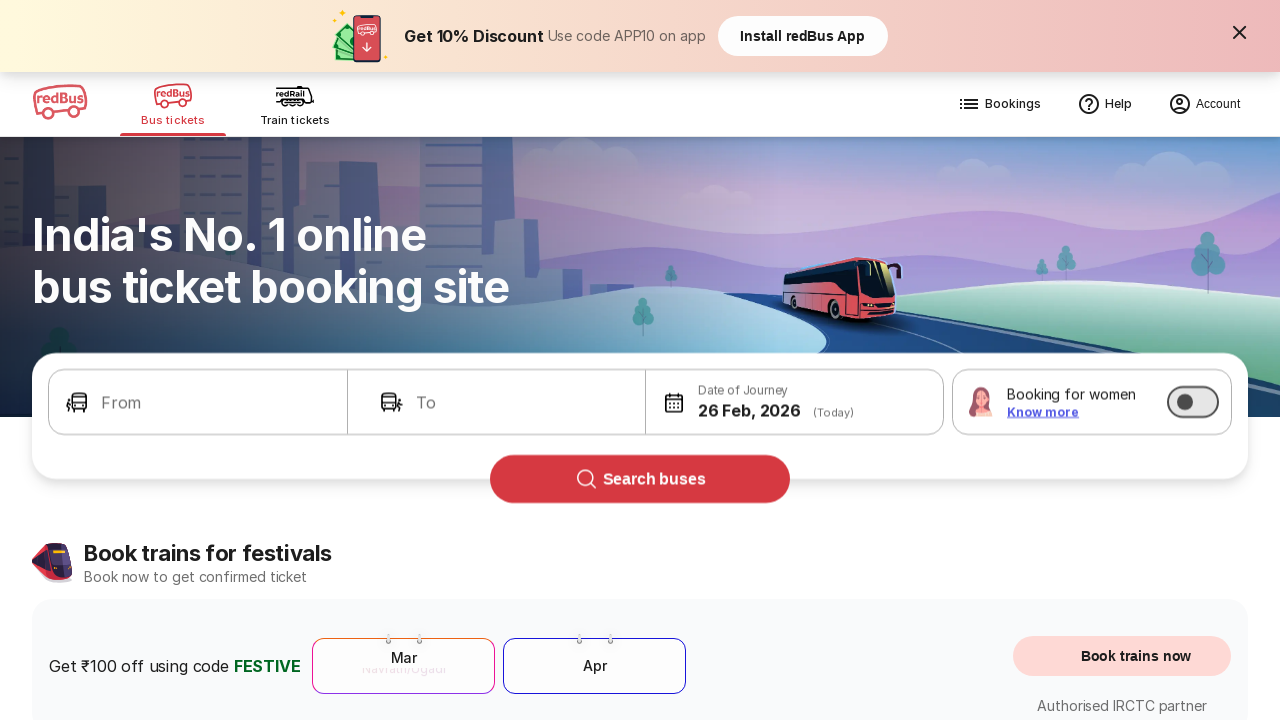

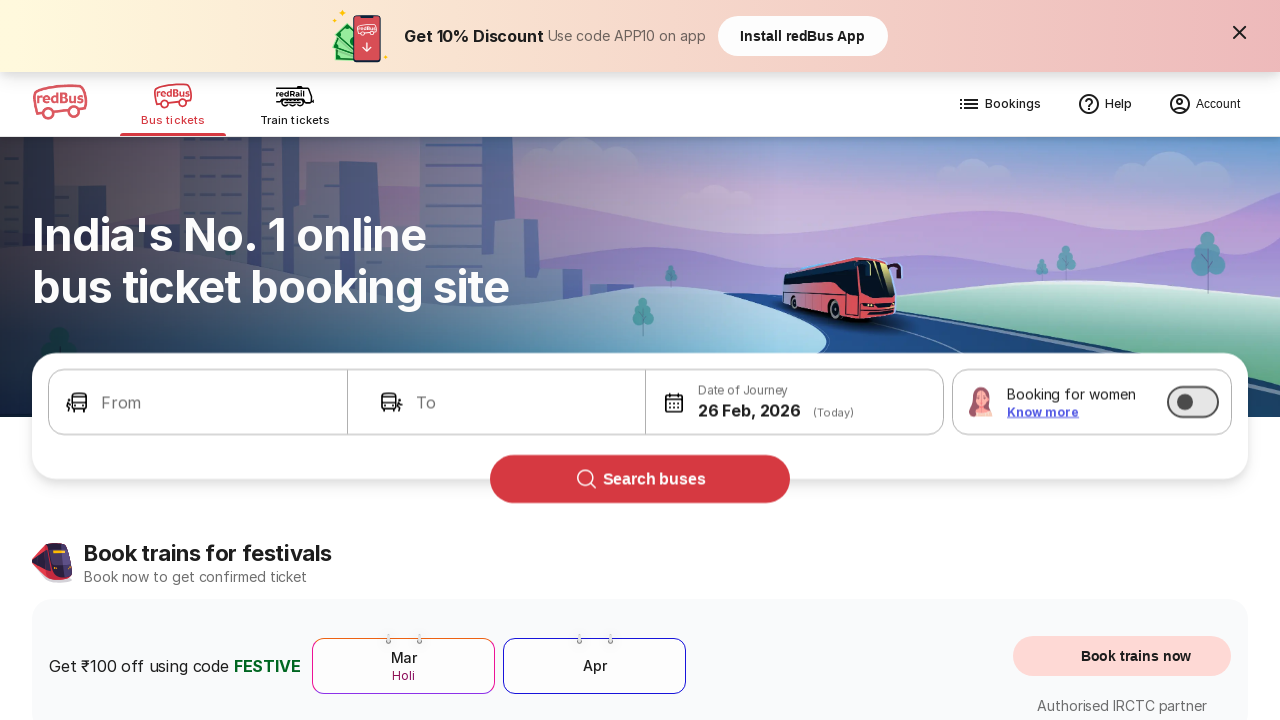